Navigates to the Inputs page and verifies that pressing Arrow Down key decrements the number input to -1

Starting URL: http://the-internet.herokuapp.com

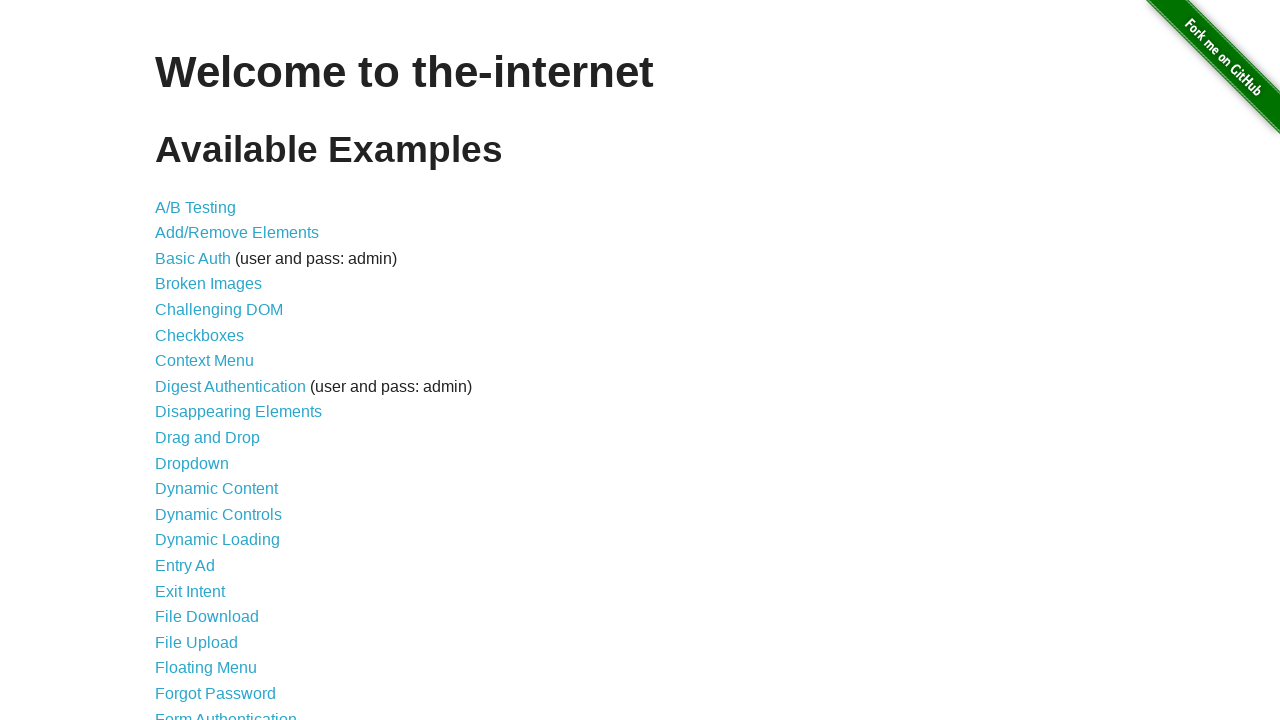

Navigated to the-internet.herokuapp.com homepage
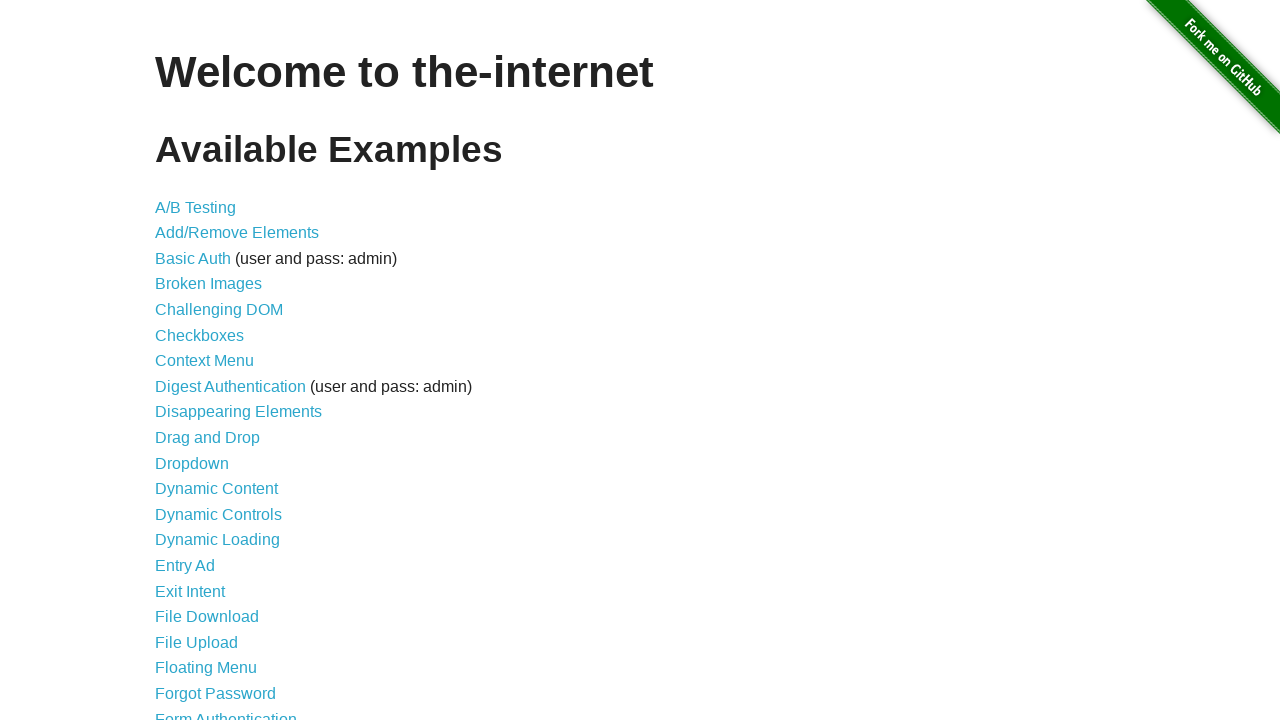

Clicked on the Inputs link at (176, 361) on a:has-text('Inputs')
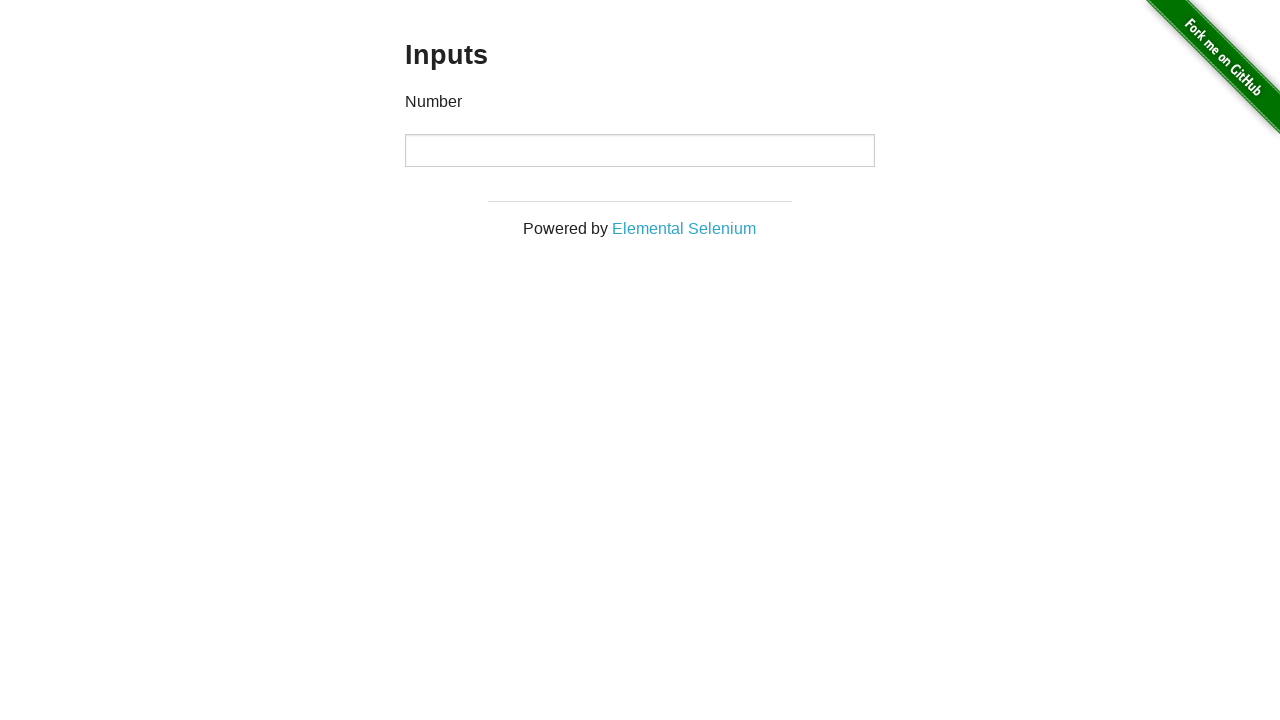

Clicked on the number input field to focus it at (640, 150) on input[type='number']
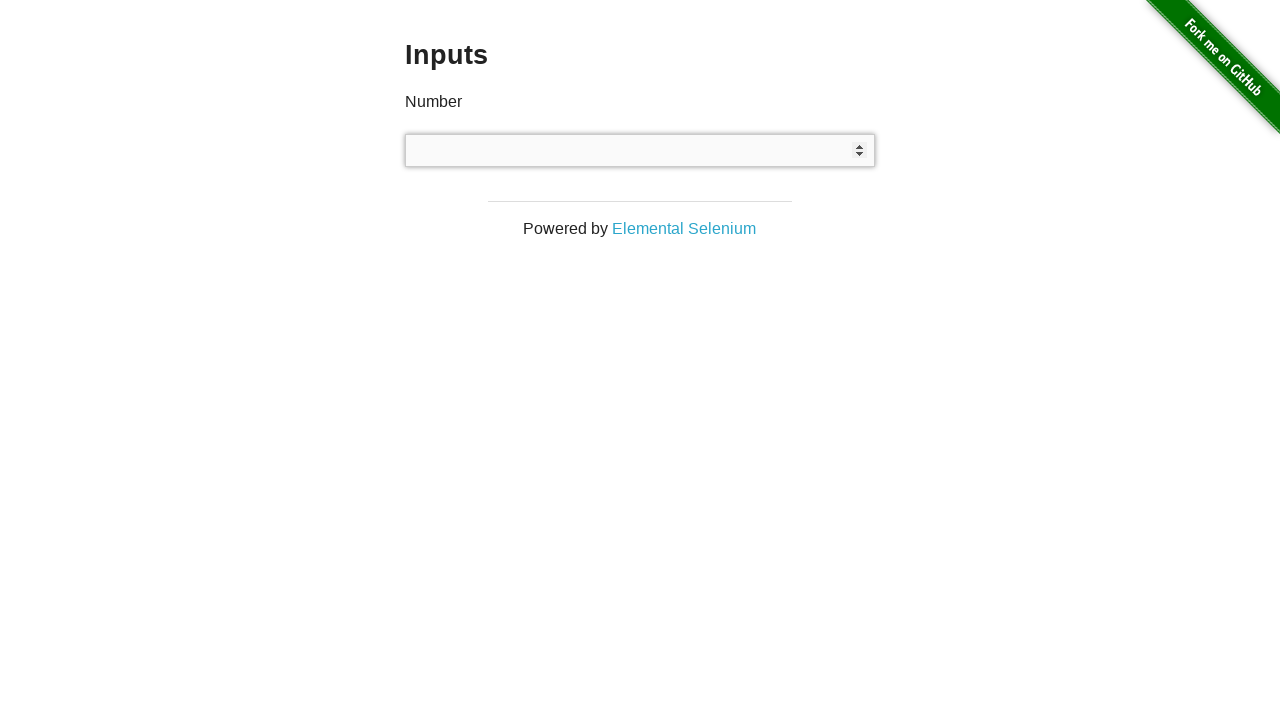

Pressed Arrow Down key to decrement the input value on input[type='number']
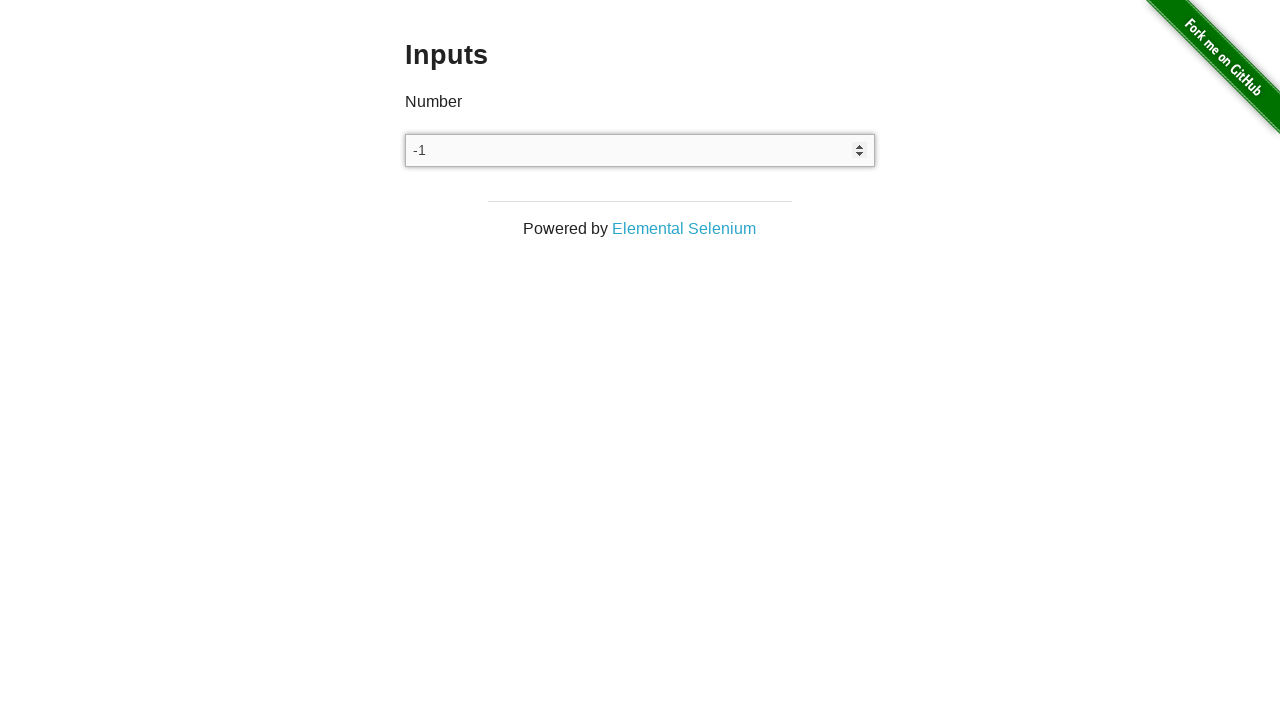

Verified that input value is -1
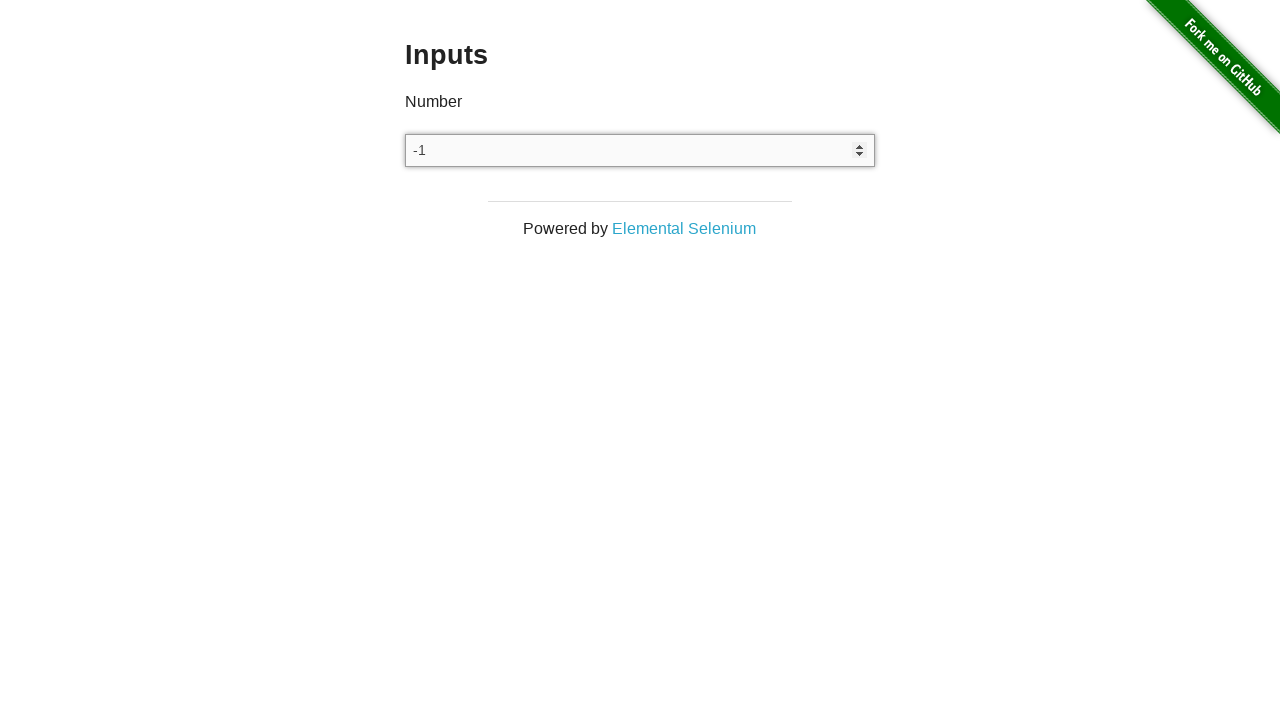

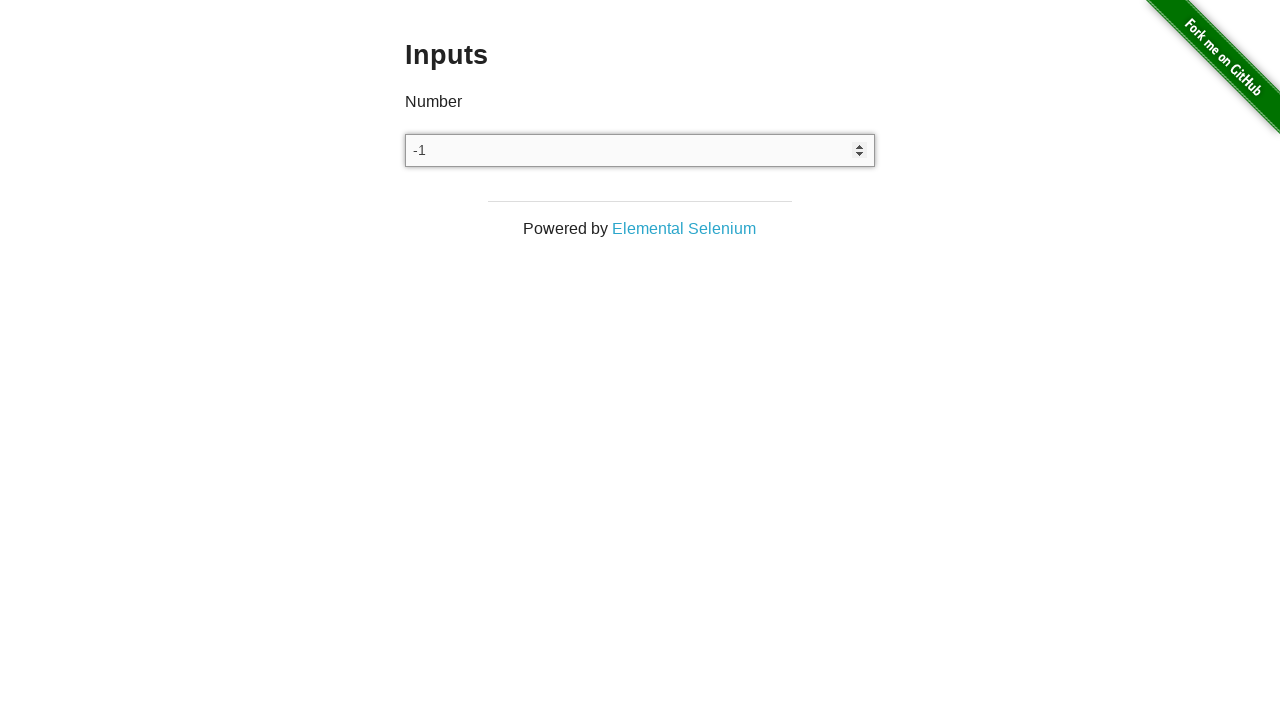